Performs a right-click action on a text input field to demonstrate context menu interaction

Starting URL: https://artoftesting.com/samplesiteforselenium

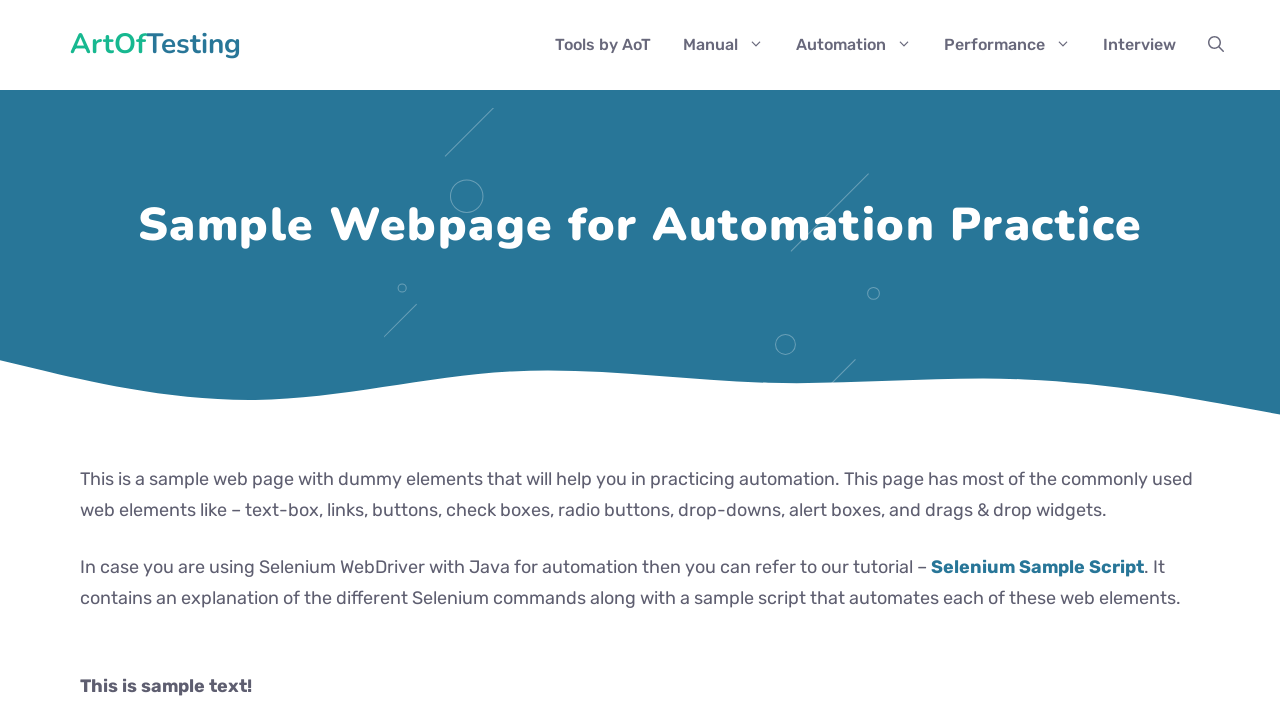

Right-clicked on the text input field with id 'fname' to demonstrate context menu interaction at (292, 361) on #fname
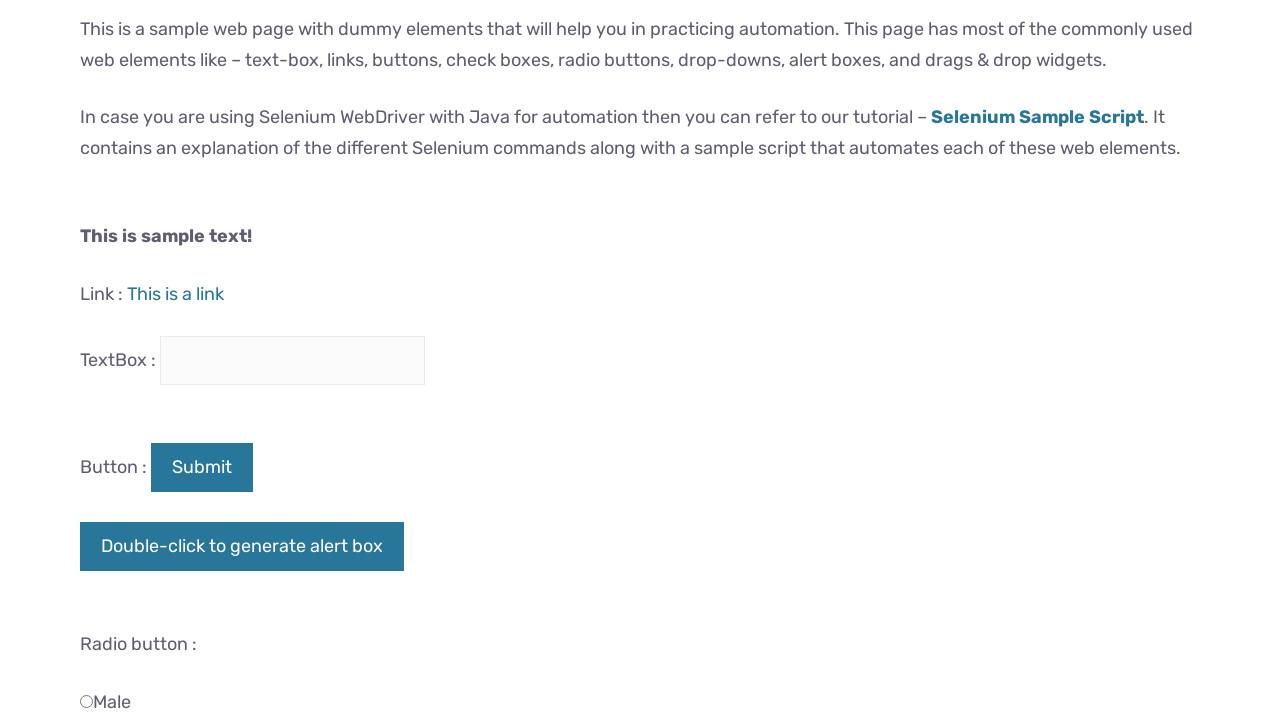

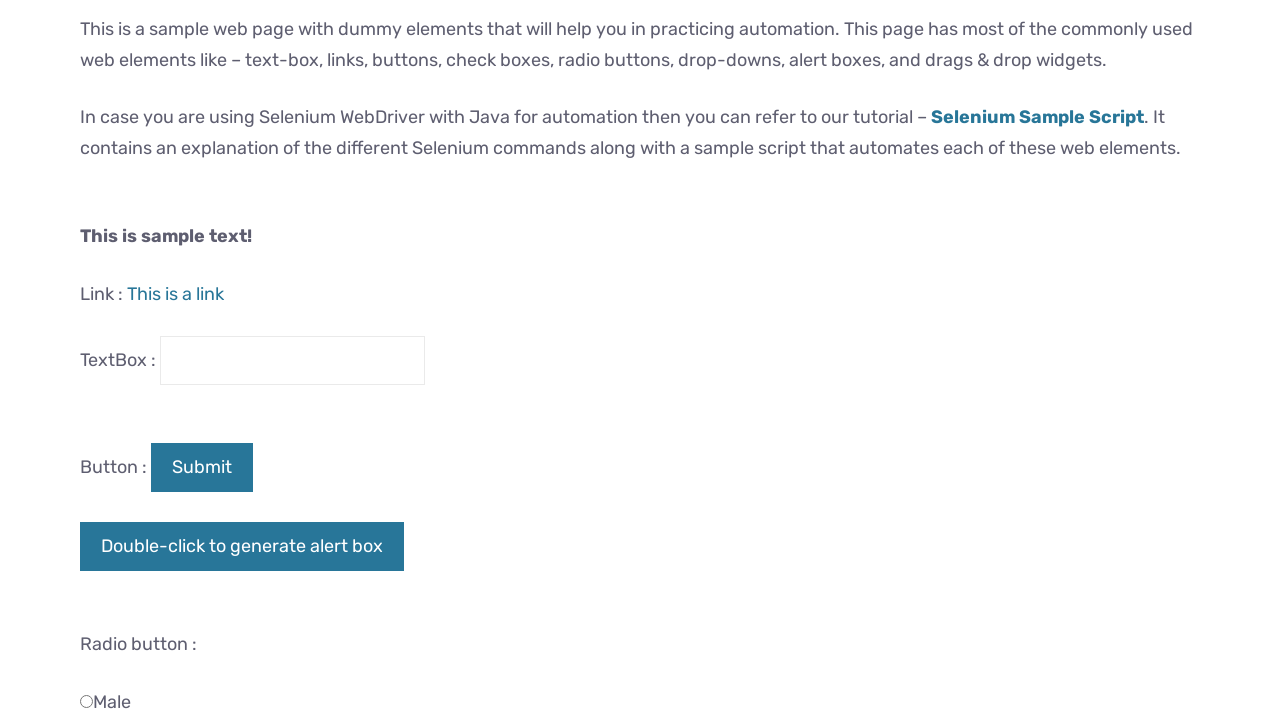